Tests that the complete all checkbox updates state when individual items are completed or cleared

Starting URL: https://demo.playwright.dev/todomvc

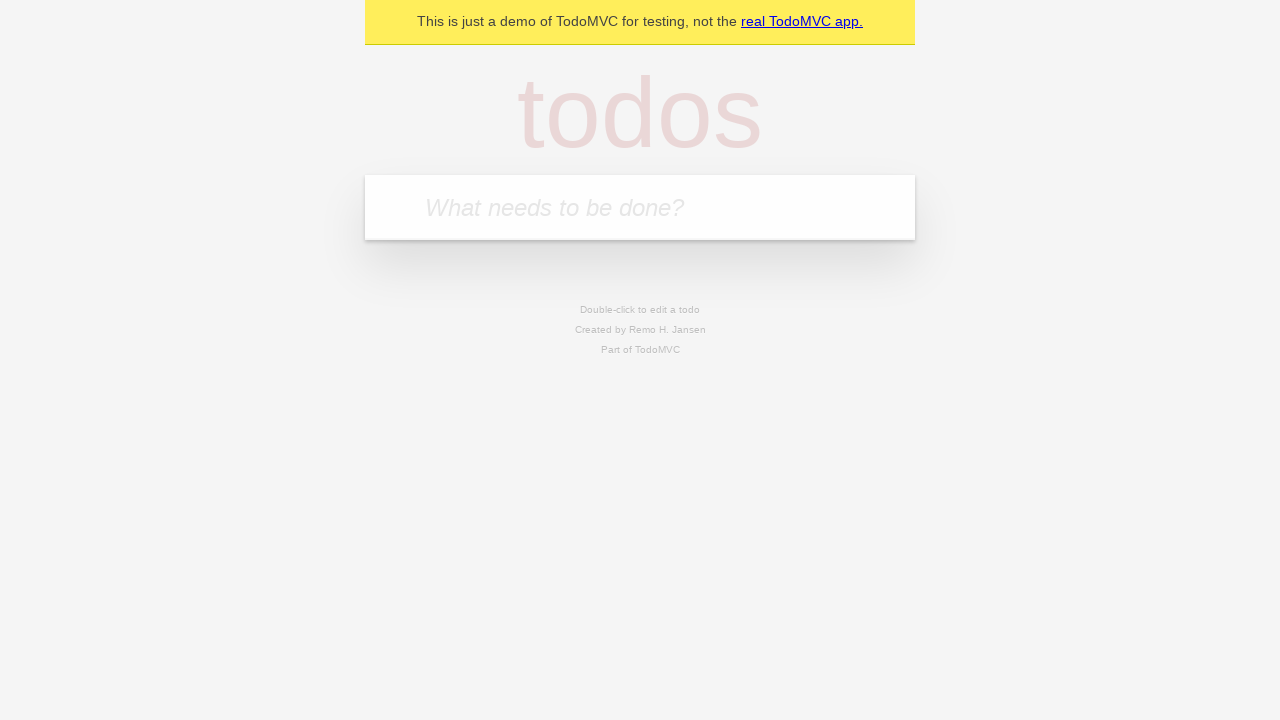

Filled todo input with 'buy some cheese' on internal:attr=[placeholder="What needs to be done?"i]
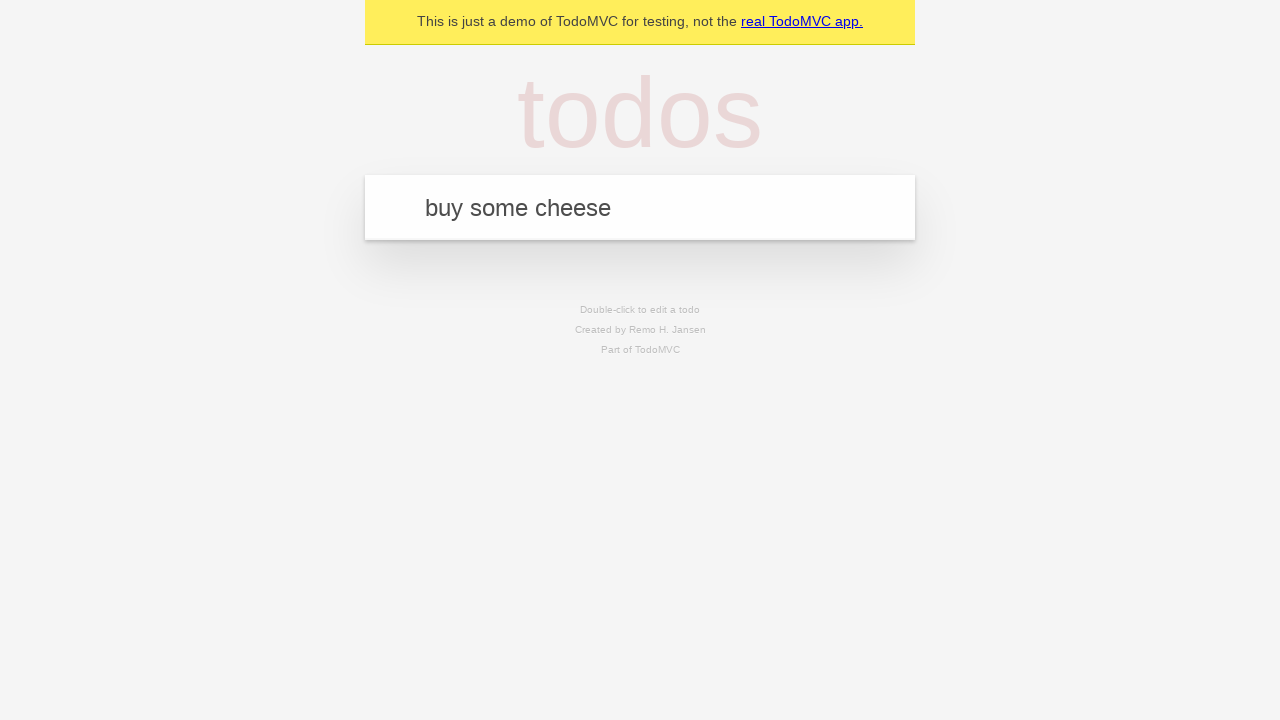

Pressed Enter to add 'buy some cheese' to the todo list on internal:attr=[placeholder="What needs to be done?"i]
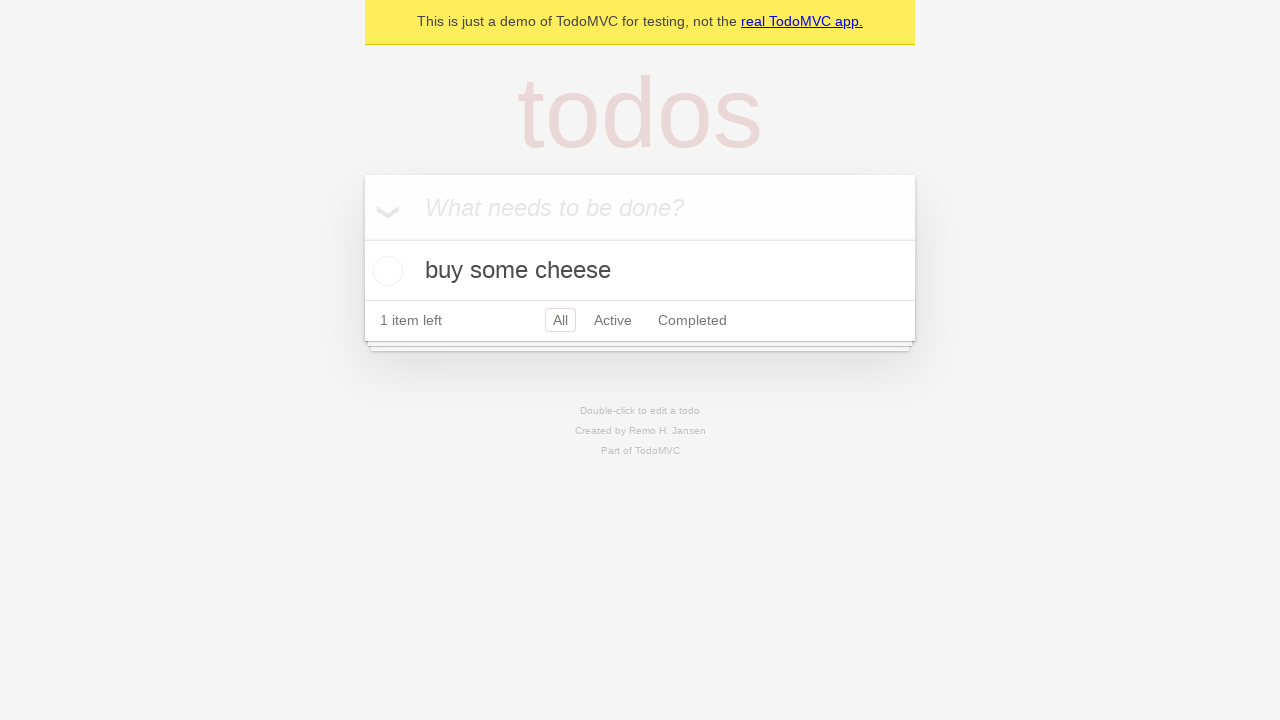

Filled todo input with 'feed the cat' on internal:attr=[placeholder="What needs to be done?"i]
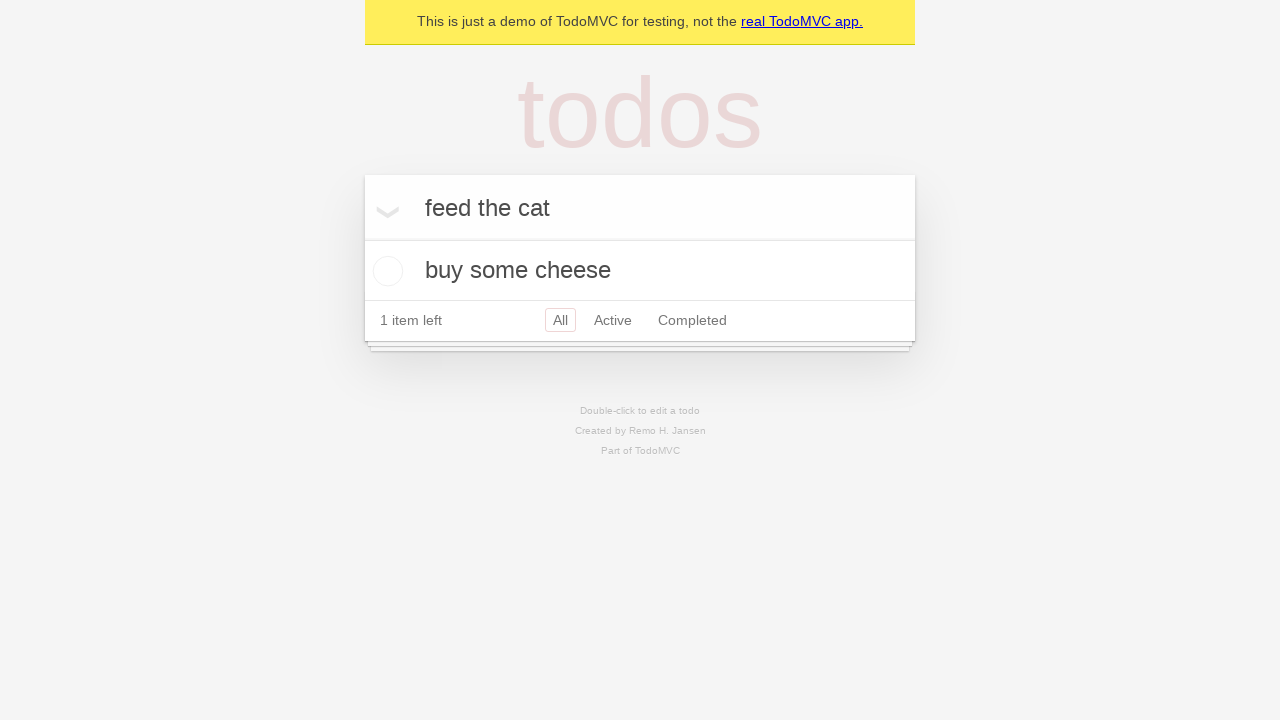

Pressed Enter to add 'feed the cat' to the todo list on internal:attr=[placeholder="What needs to be done?"i]
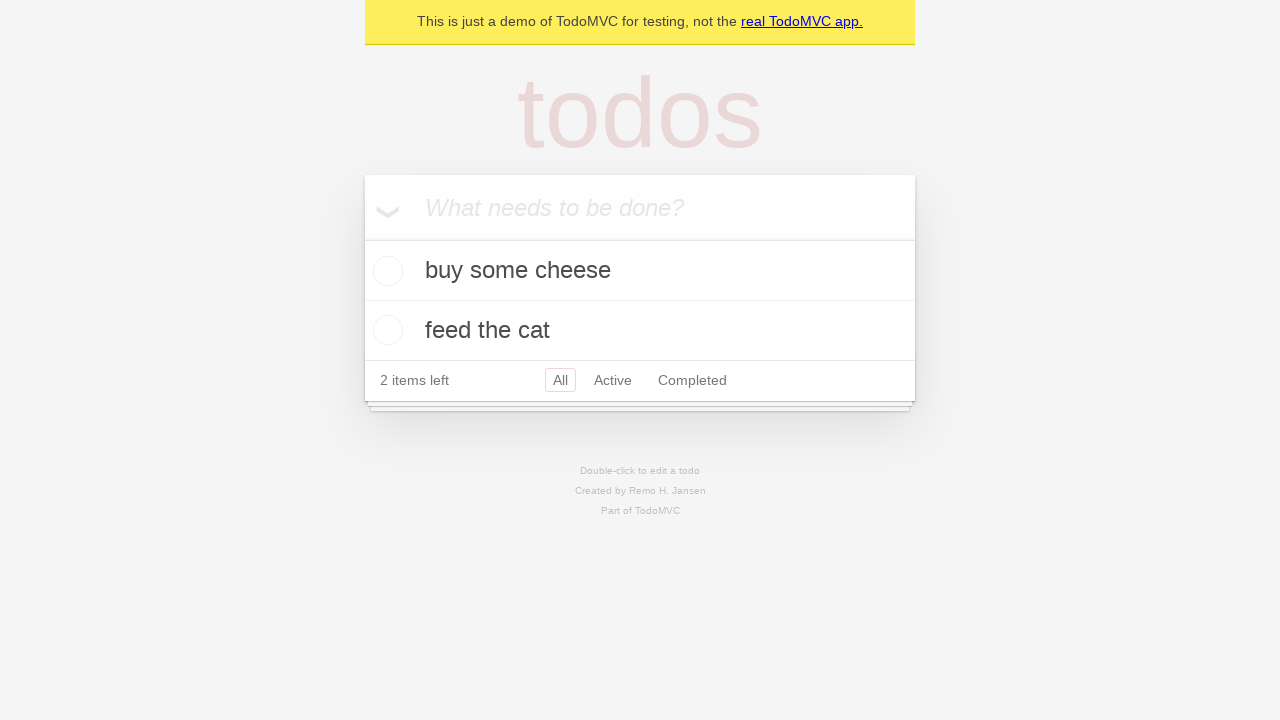

Filled todo input with 'book a doctors appointment' on internal:attr=[placeholder="What needs to be done?"i]
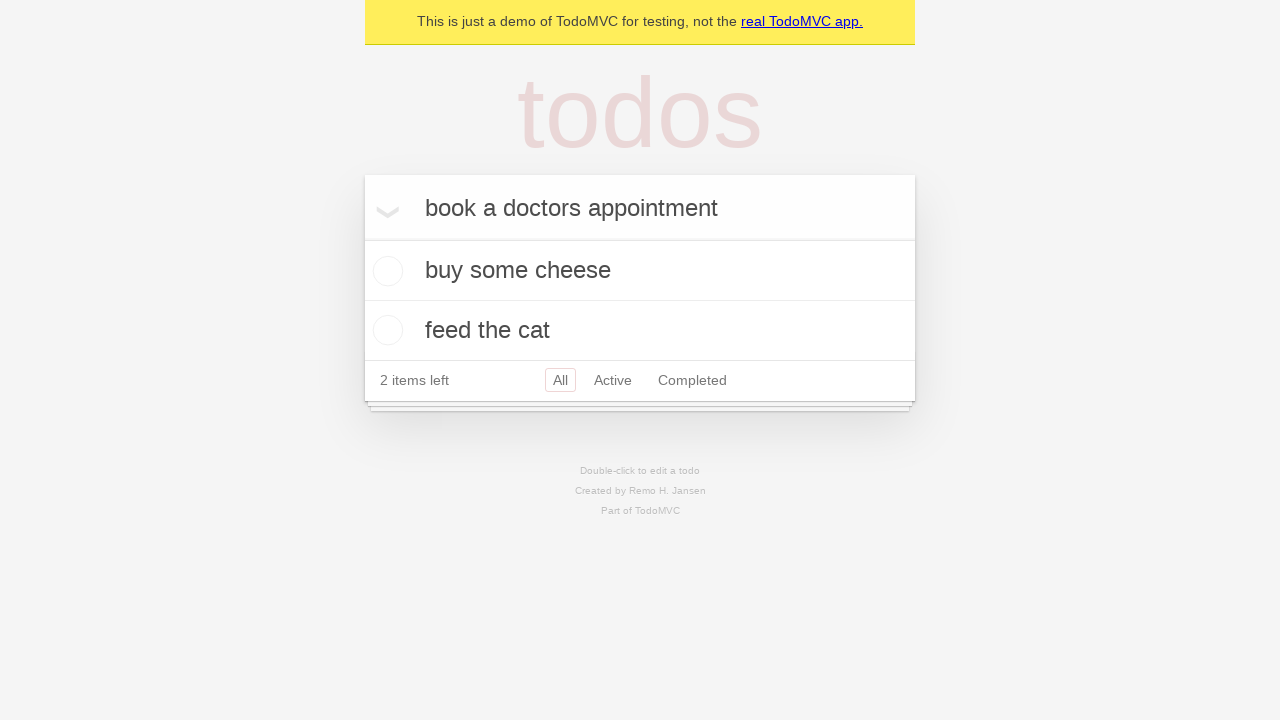

Pressed Enter to add 'book a doctors appointment' to the todo list on internal:attr=[placeholder="What needs to be done?"i]
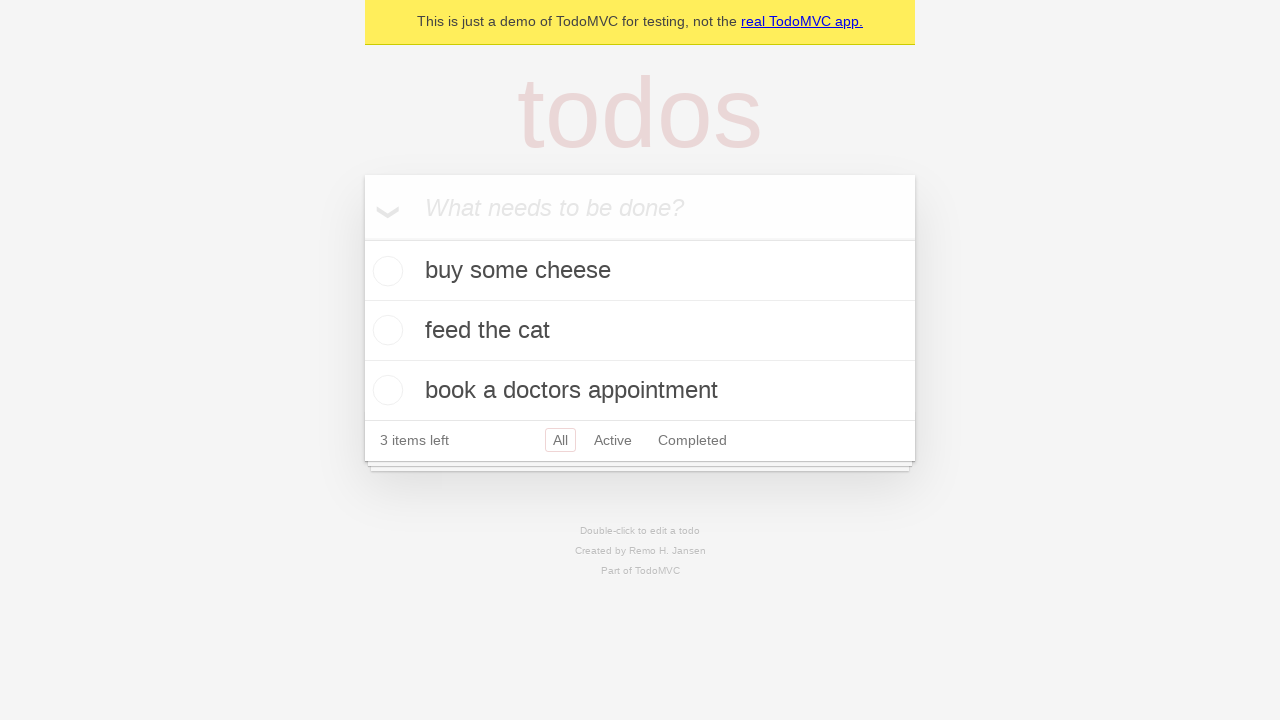

Clicked toggle all checkbox to mark all items as complete at (362, 238) on internal:label="Mark all as complete"i
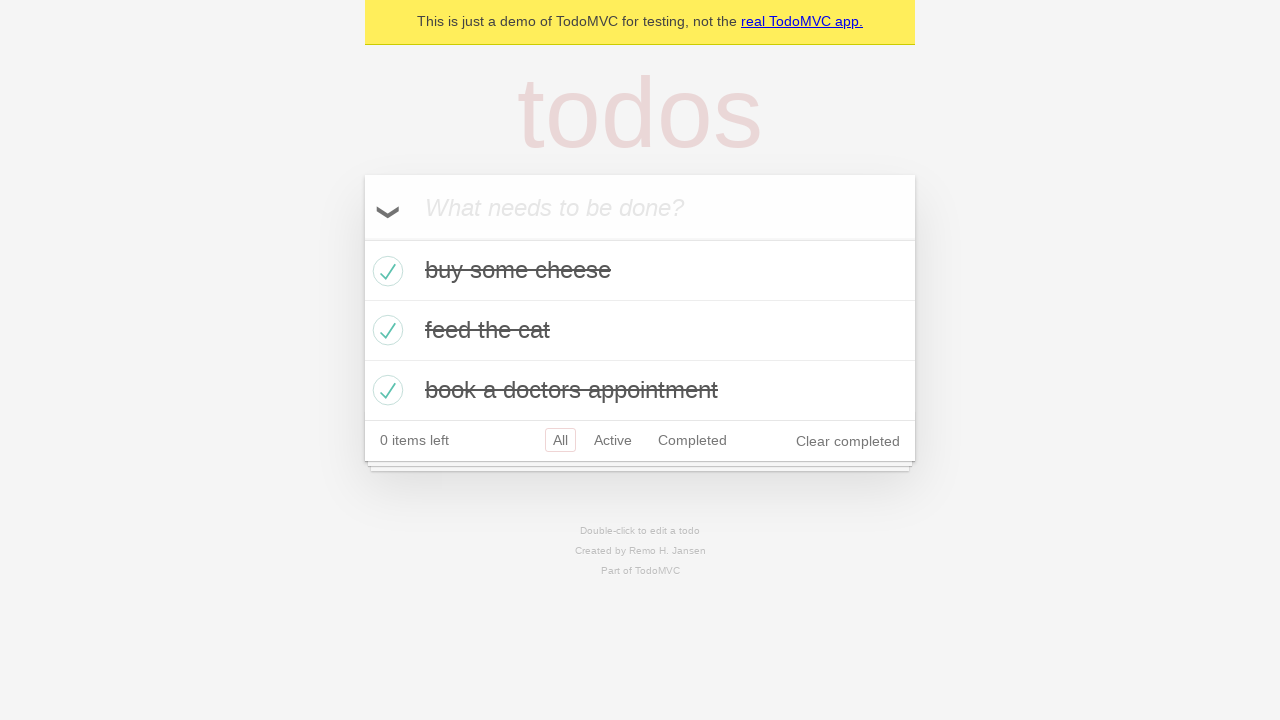

Unchecked the first todo item checkbox at (385, 271) on internal:testid=[data-testid="todo-item"s] >> nth=0 >> internal:role=checkbox
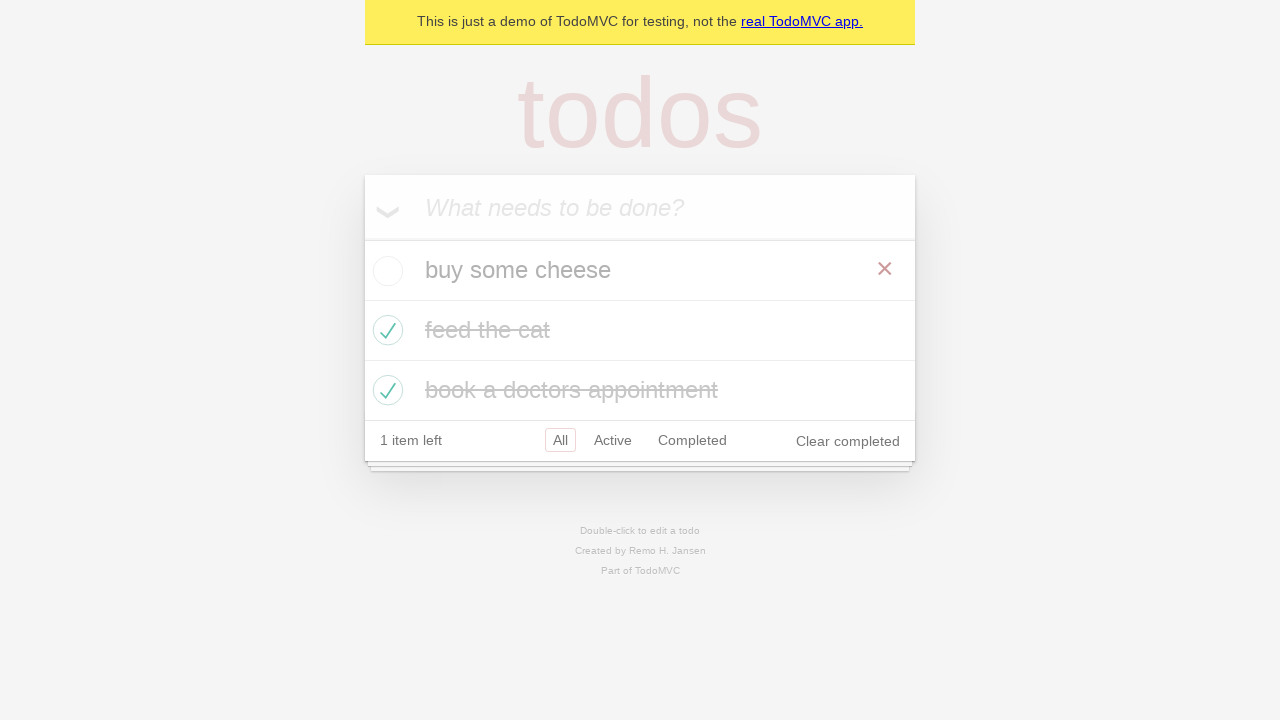

Checked the first todo item checkbox again at (385, 271) on internal:testid=[data-testid="todo-item"s] >> nth=0 >> internal:role=checkbox
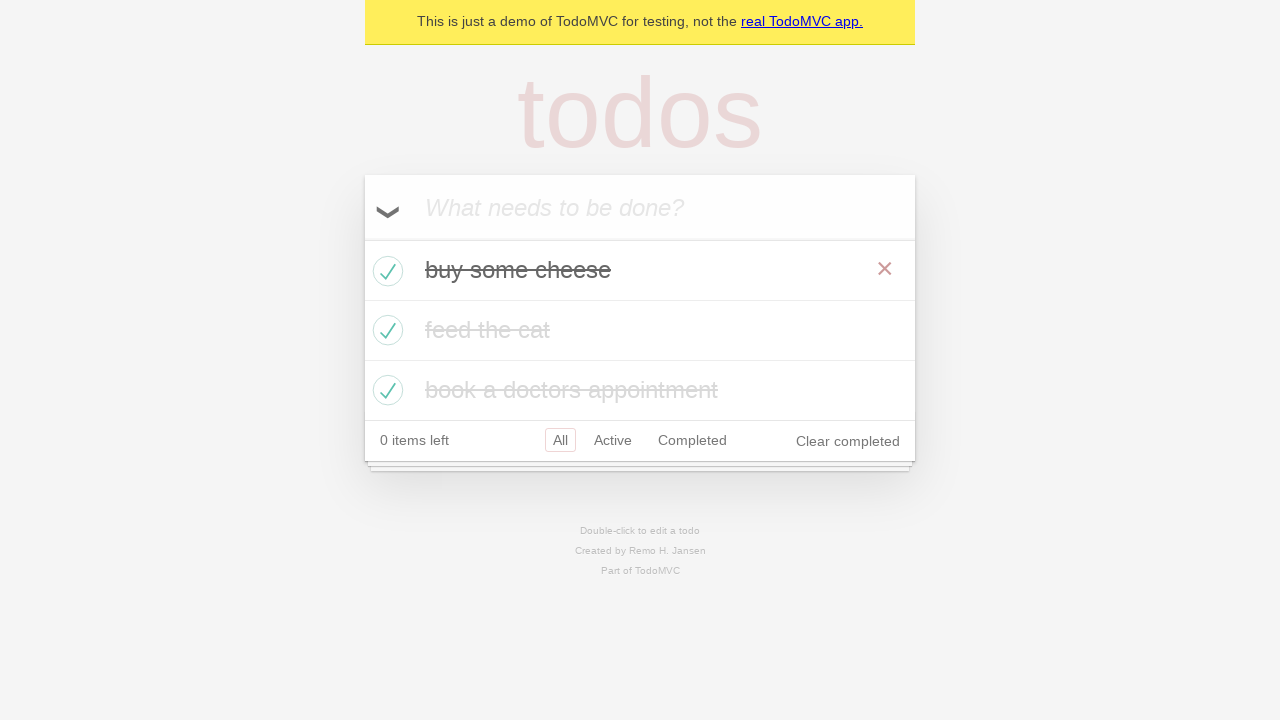

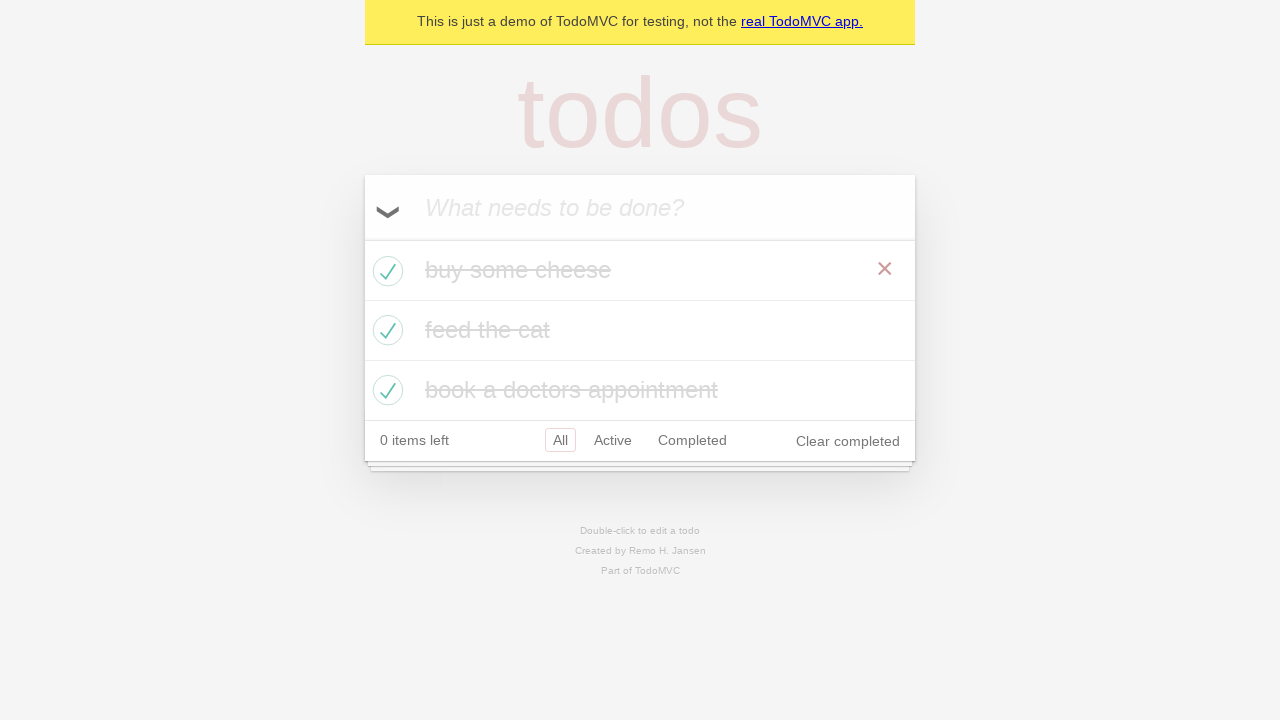